Tests prompt alert functionality by clicking a button to trigger a prompt dialog, entering text into it, and accepting it

Starting URL: https://training-support.net/webelements/alerts

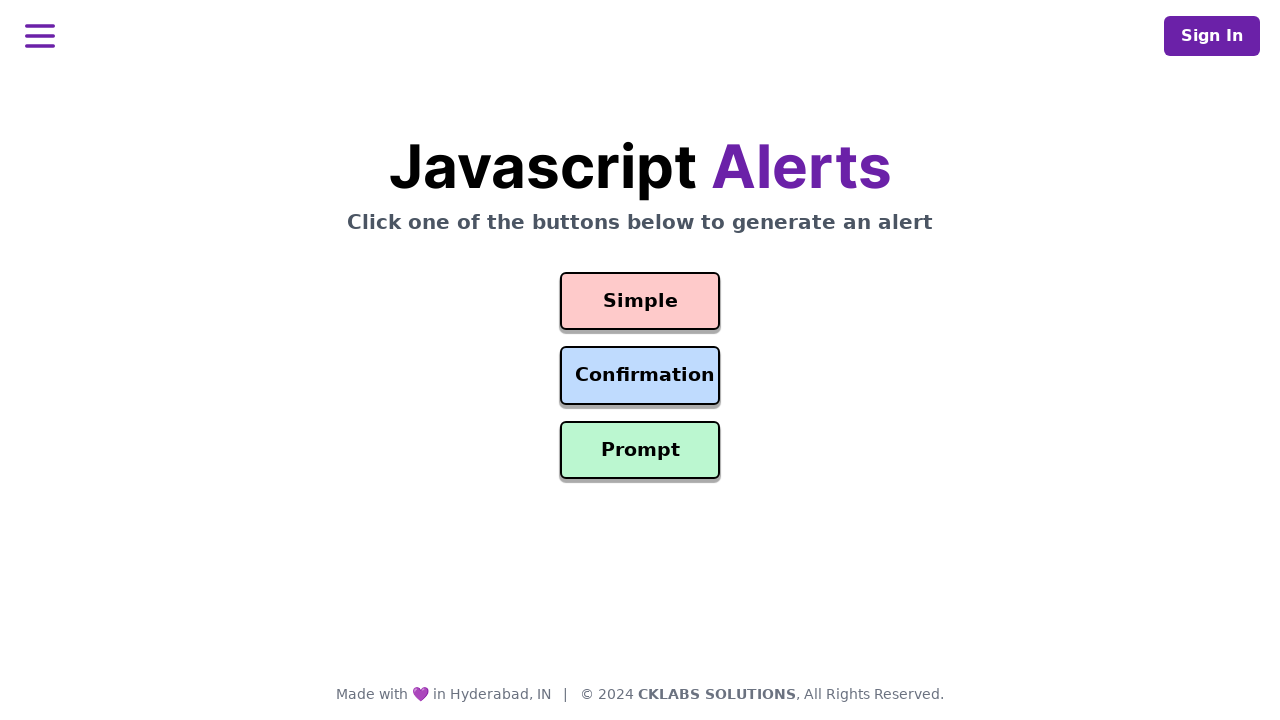

Set up dialog handler to accept prompt with text 'Awesome!'
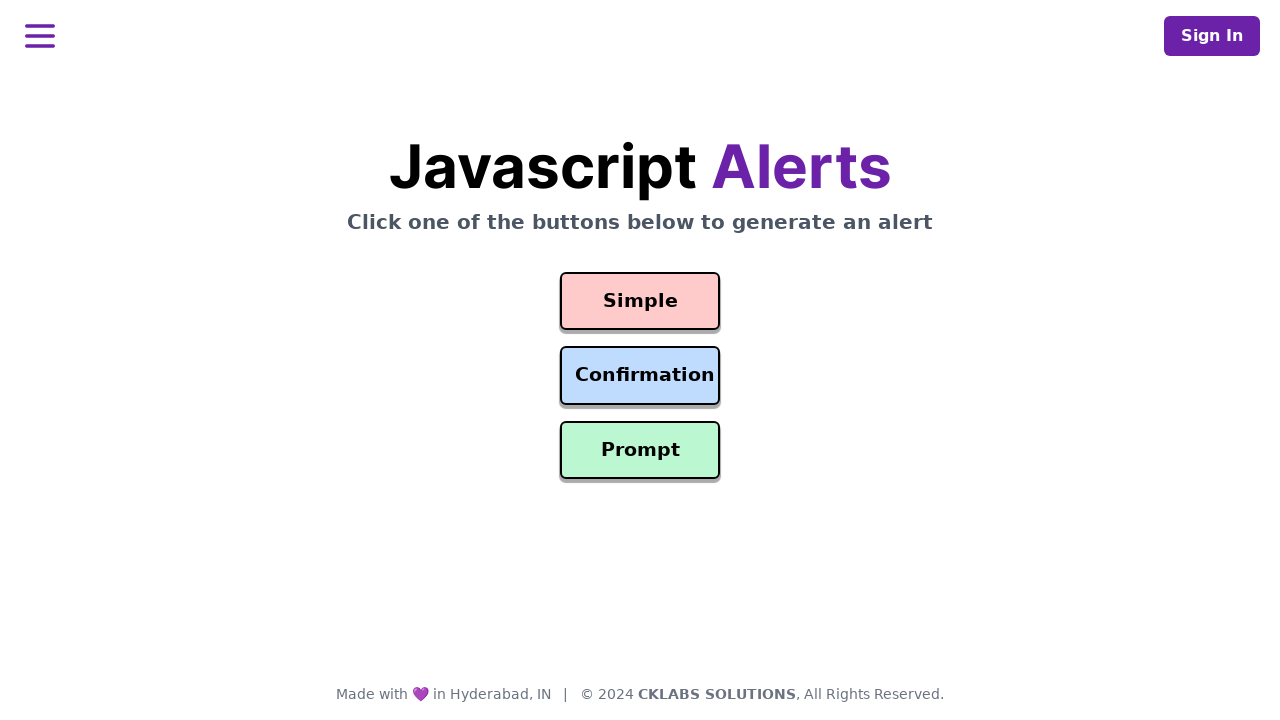

Clicked prompt button to trigger alert dialog at (640, 450) on #prompt
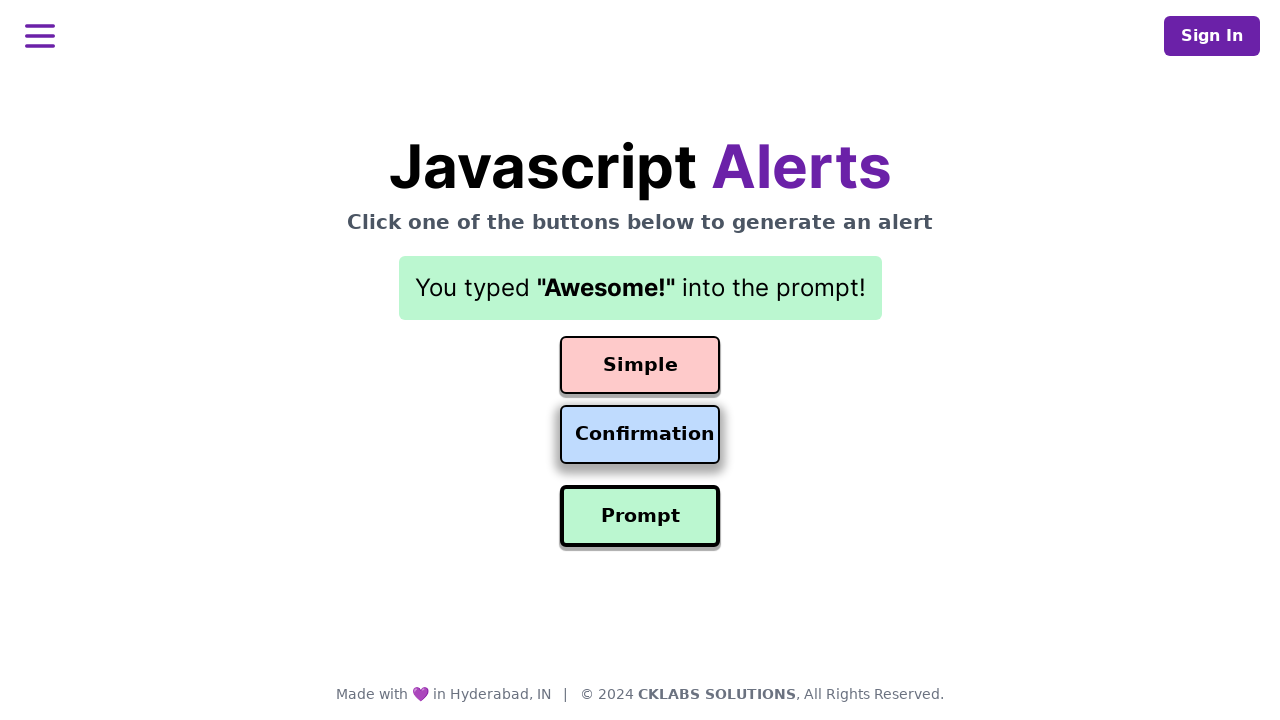

Waited for prompt dialog to be processed
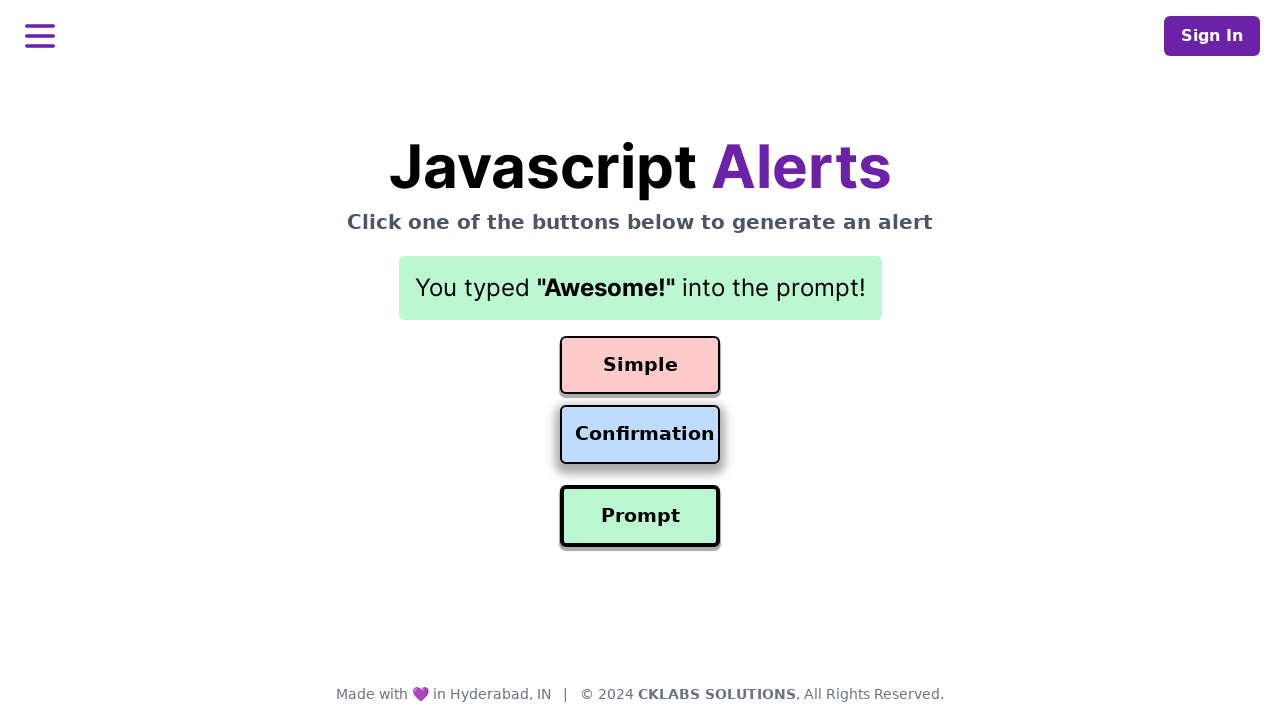

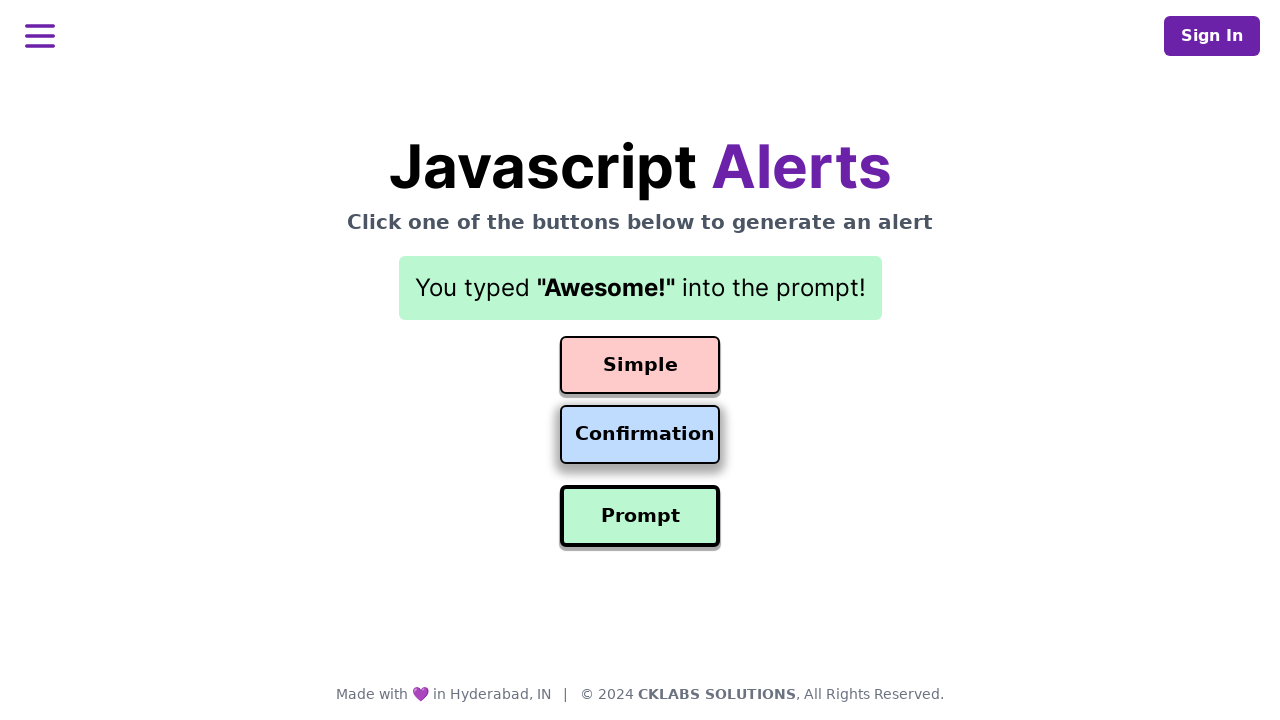